Tests the search functionality on the Labirint.ru Russian bookstore website by entering a book title in the search field and submitting the search form.

Starting URL: https://www.labirint.ru/

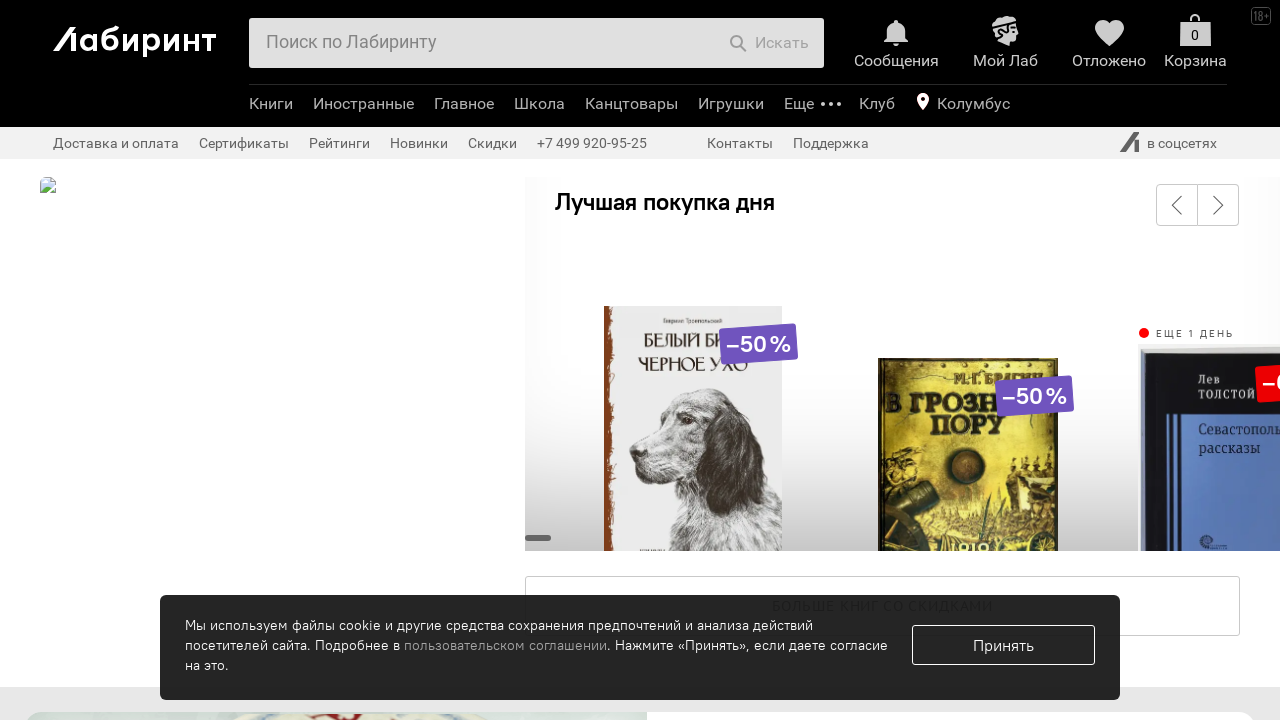

Filled search field with 'Python программирование' on #search-field
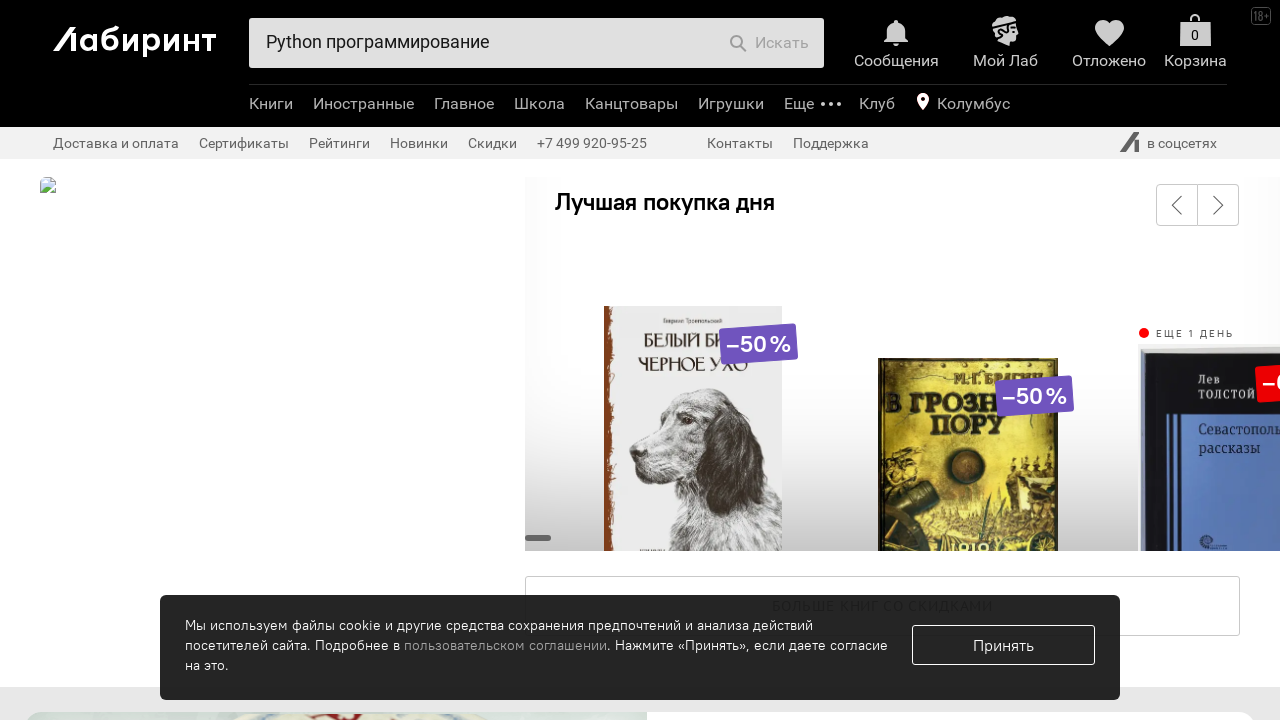

Clicked submit button to search at (769, 43) on button[type='submit']
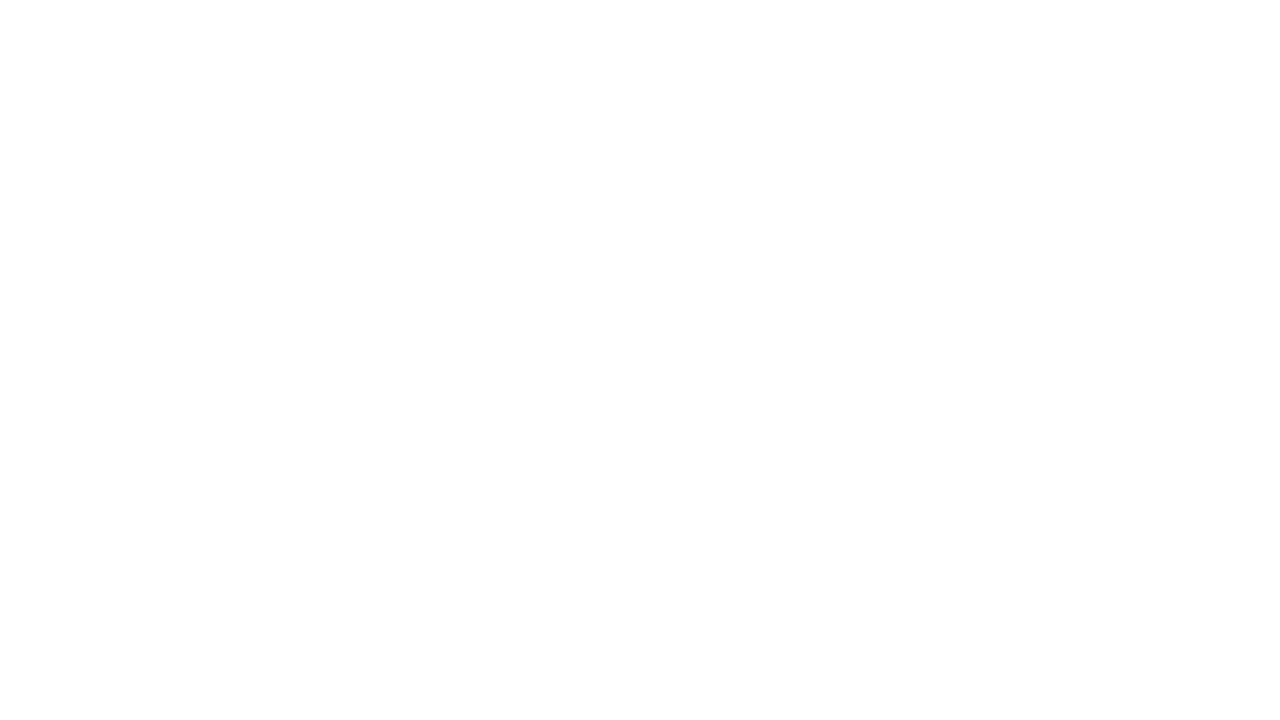

Search results loaded and network is idle
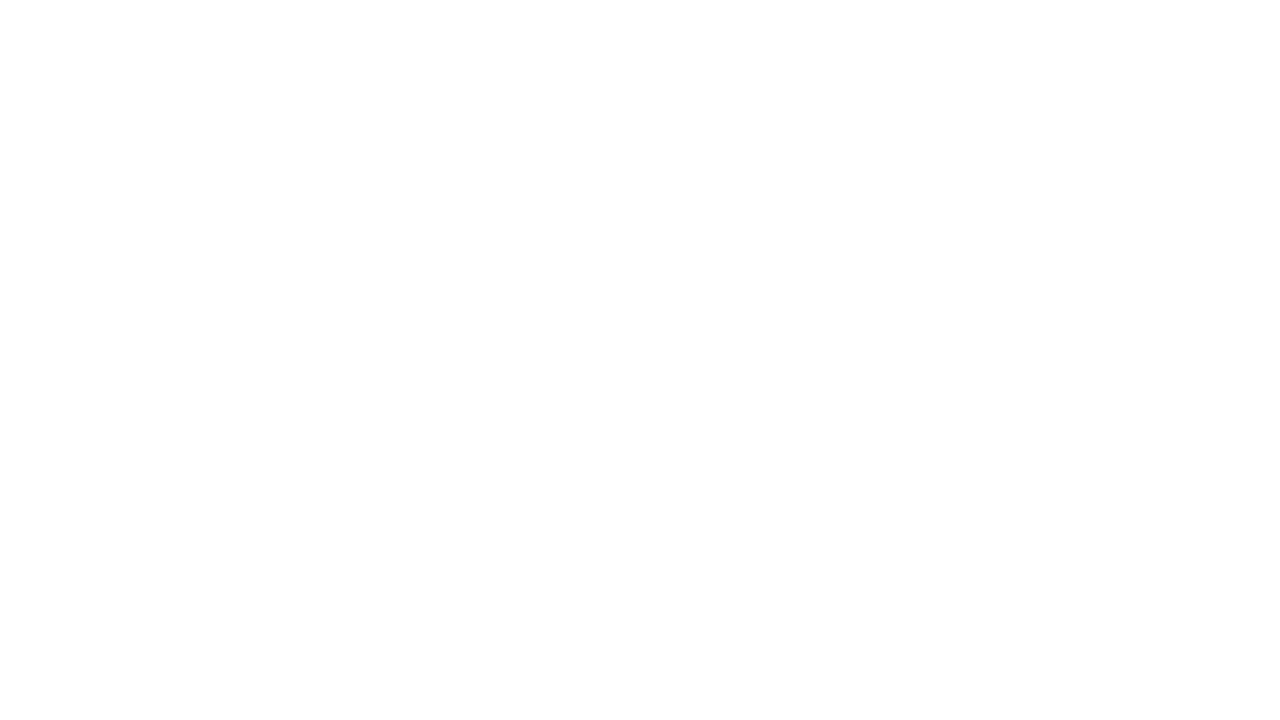

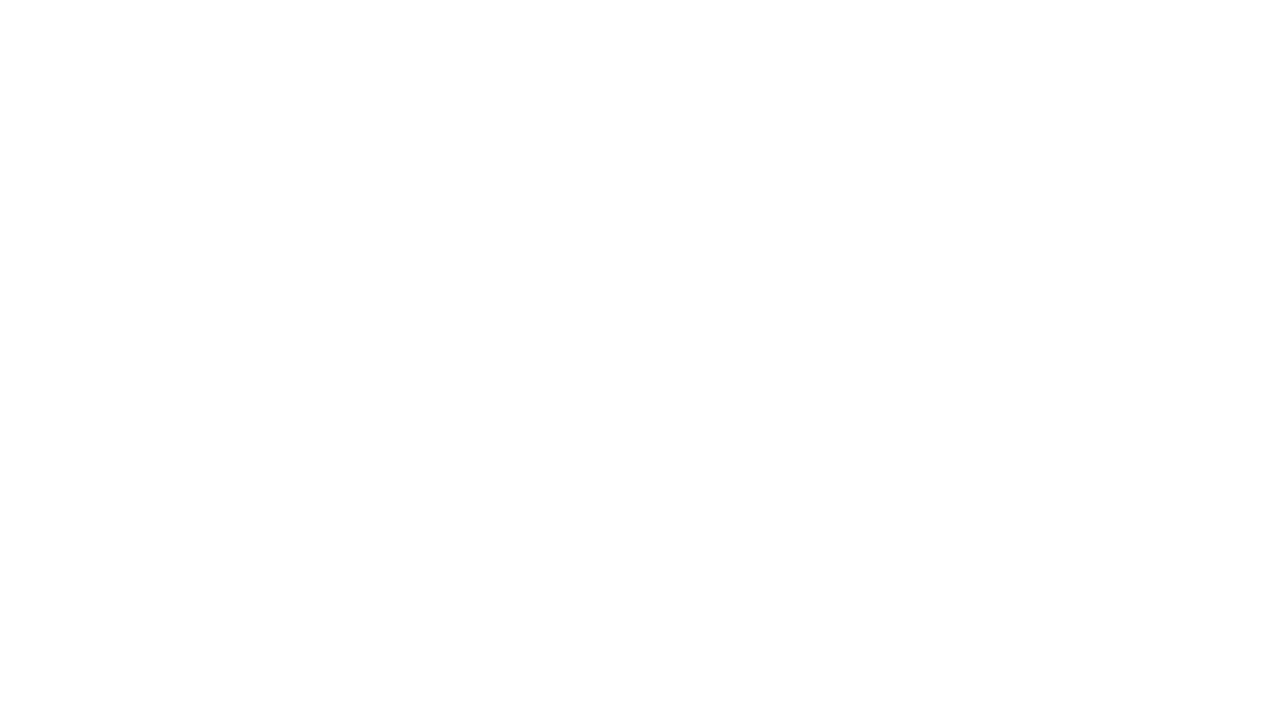